Tests clicking a link on a demo page by clicking the "Home" link text

Starting URL: https://demoqa.com/links

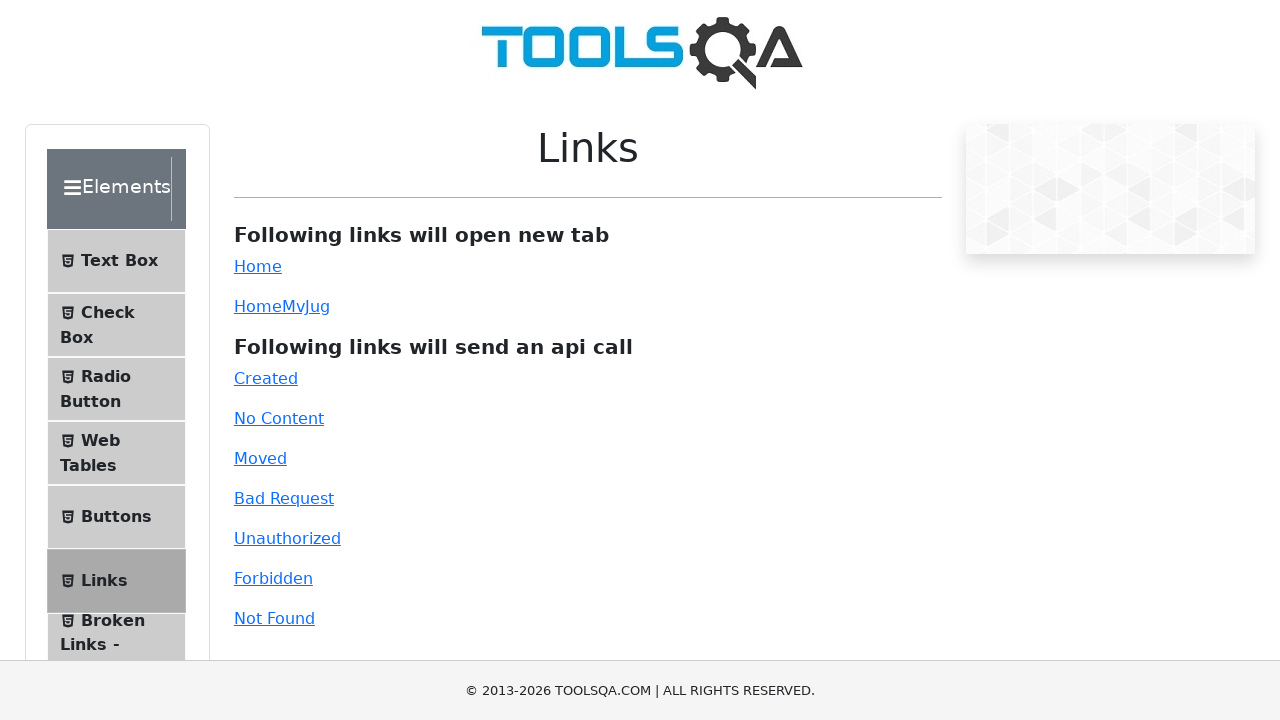

Clicked the 'Home' link on the demo page at (258, 266) on text=Home
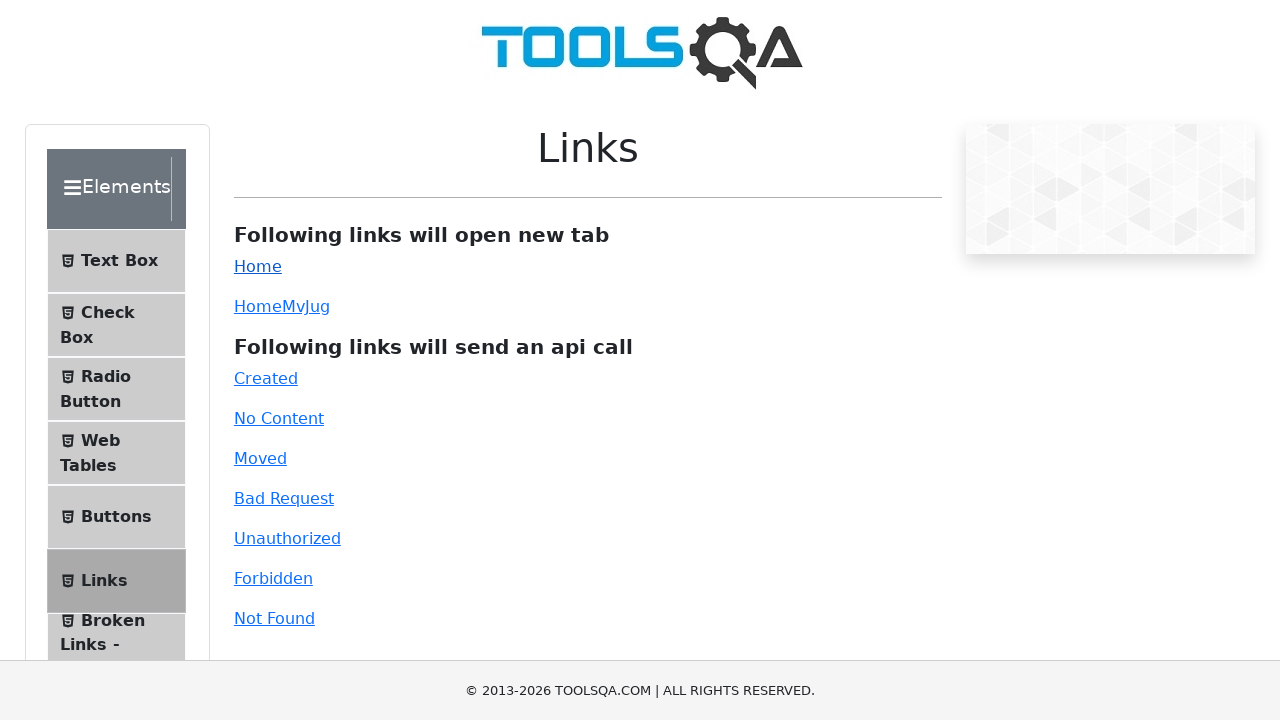

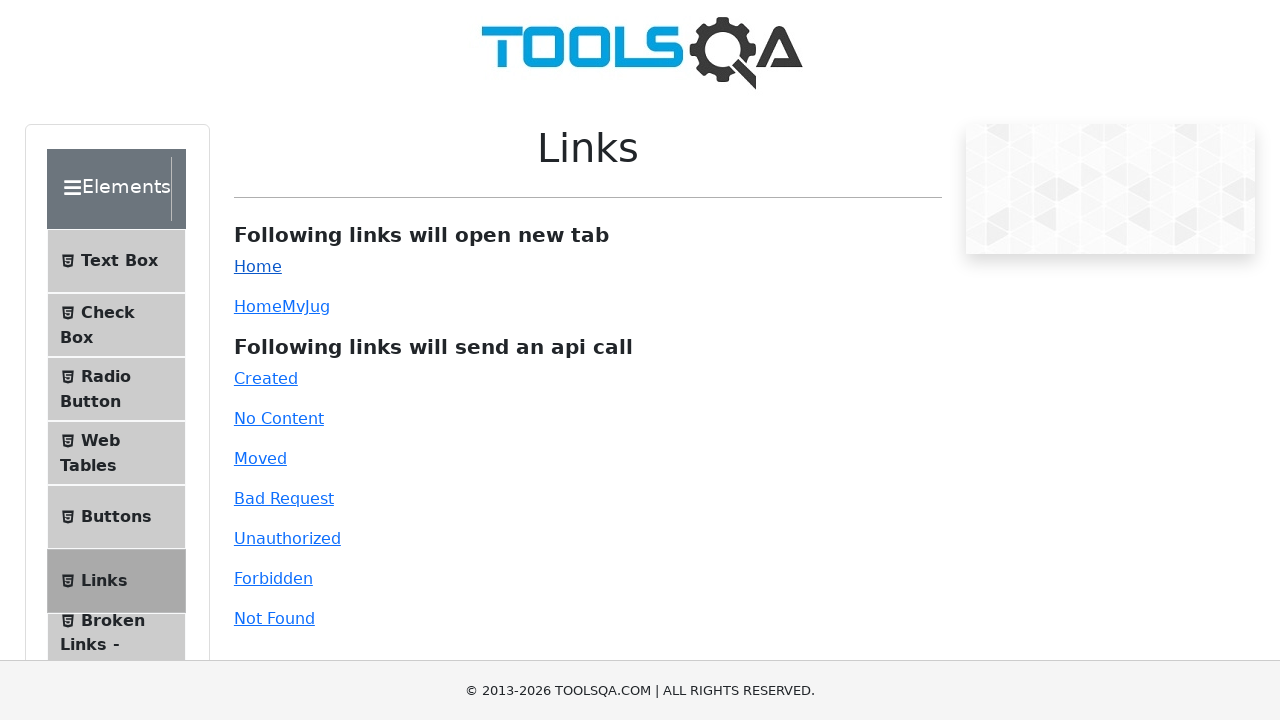